Tests a form submission workflow by clicking a link, then filling out a form with first name, last name, city, and country fields, and submitting it.

Starting URL: http://suninjuly.github.io/find_link_text

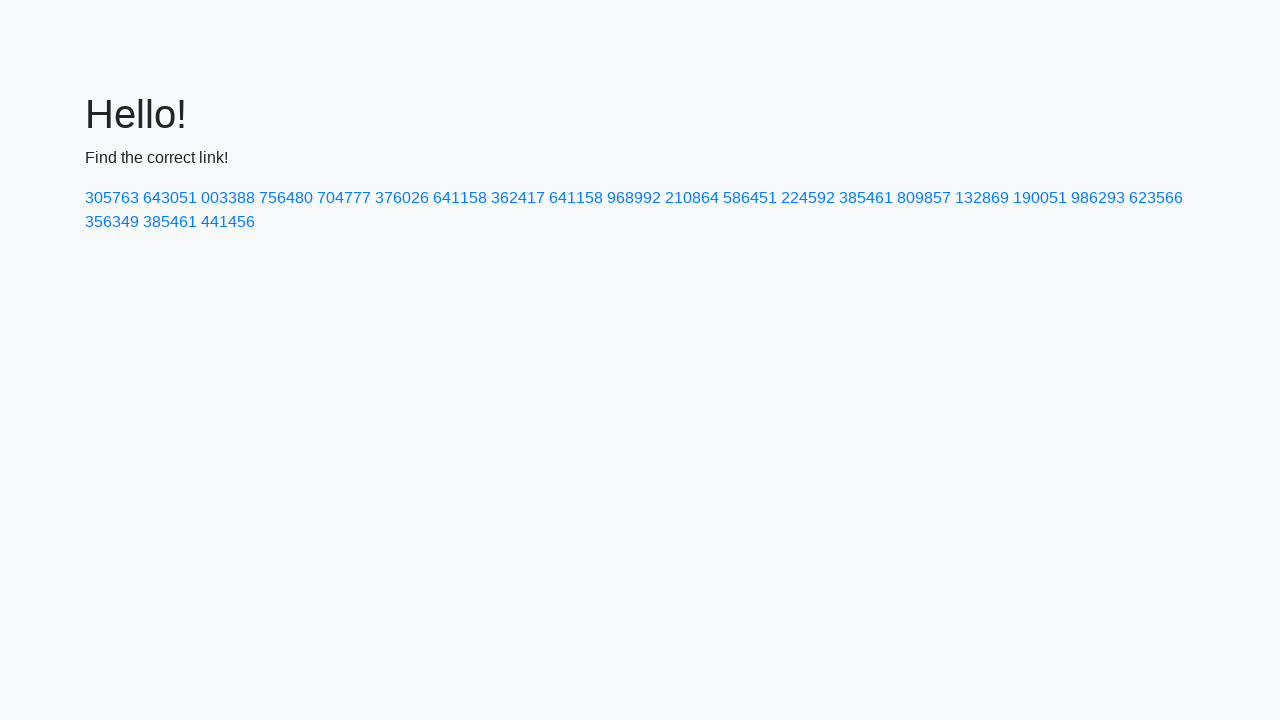

Clicked link with text '224592' at (808, 198) on text=224592
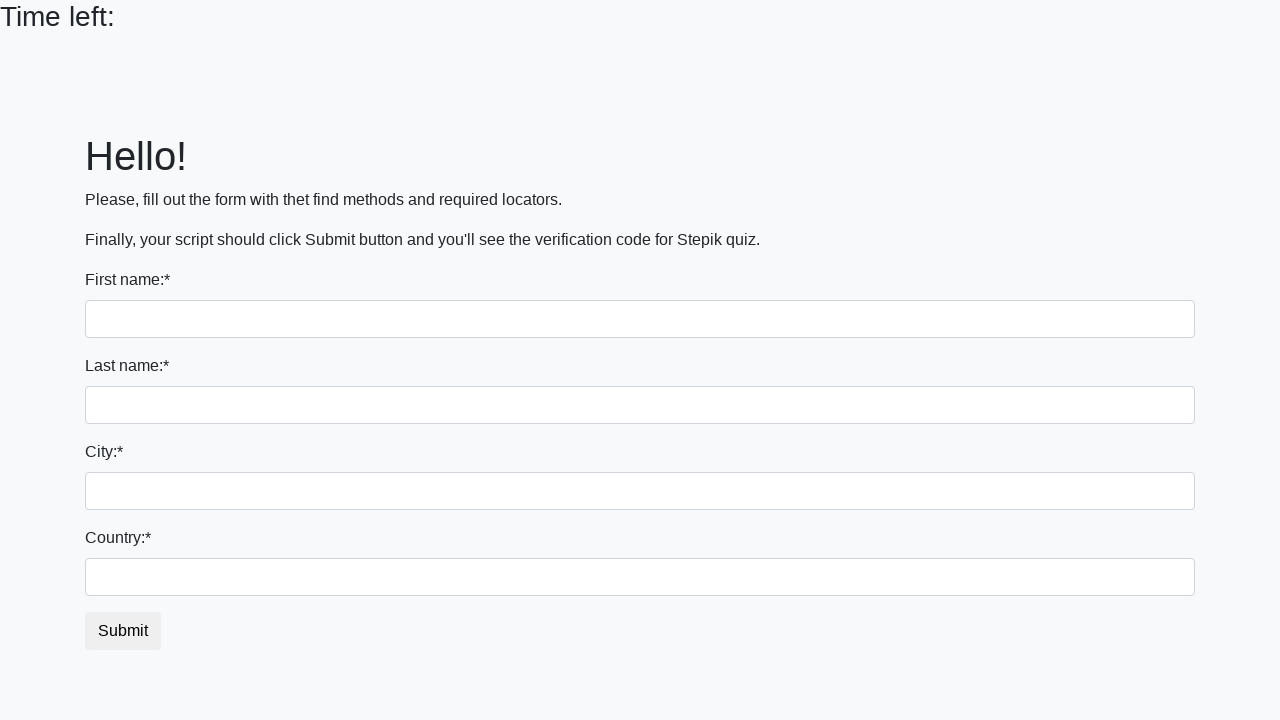

Filled first name field with 'Ivan' on input
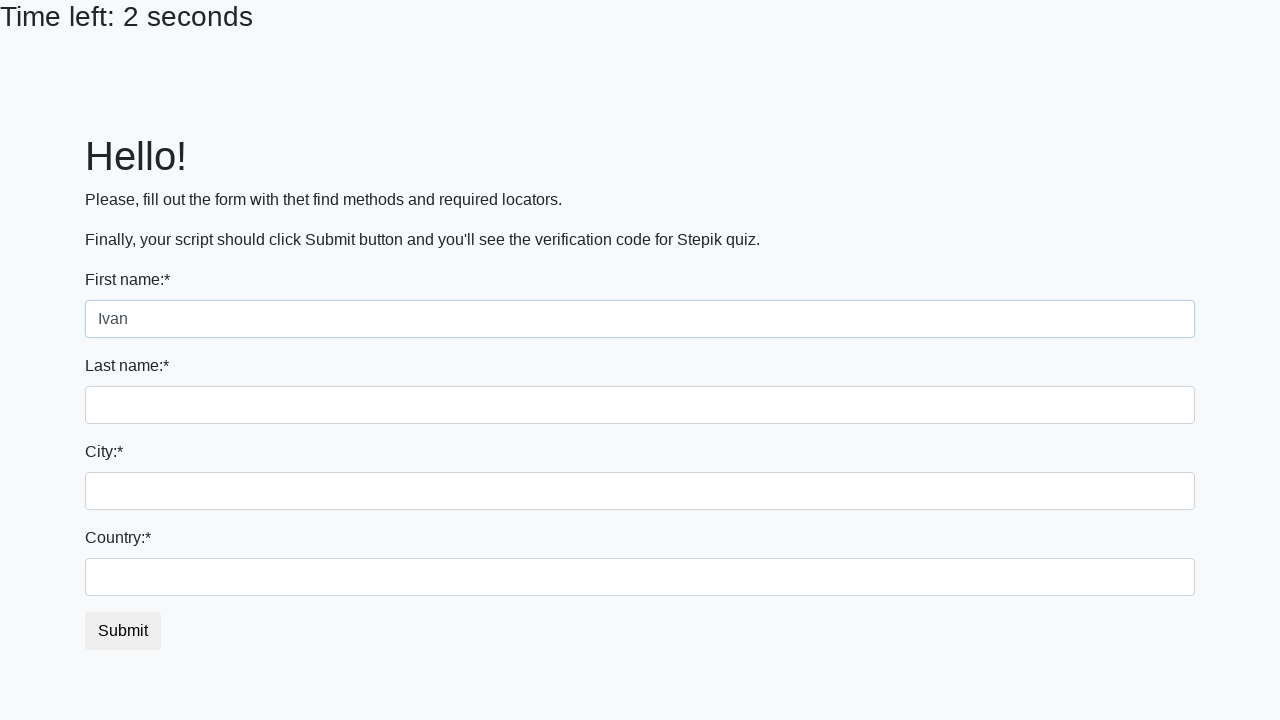

Filled last name field with 'Petrov' on input[name='last_name']
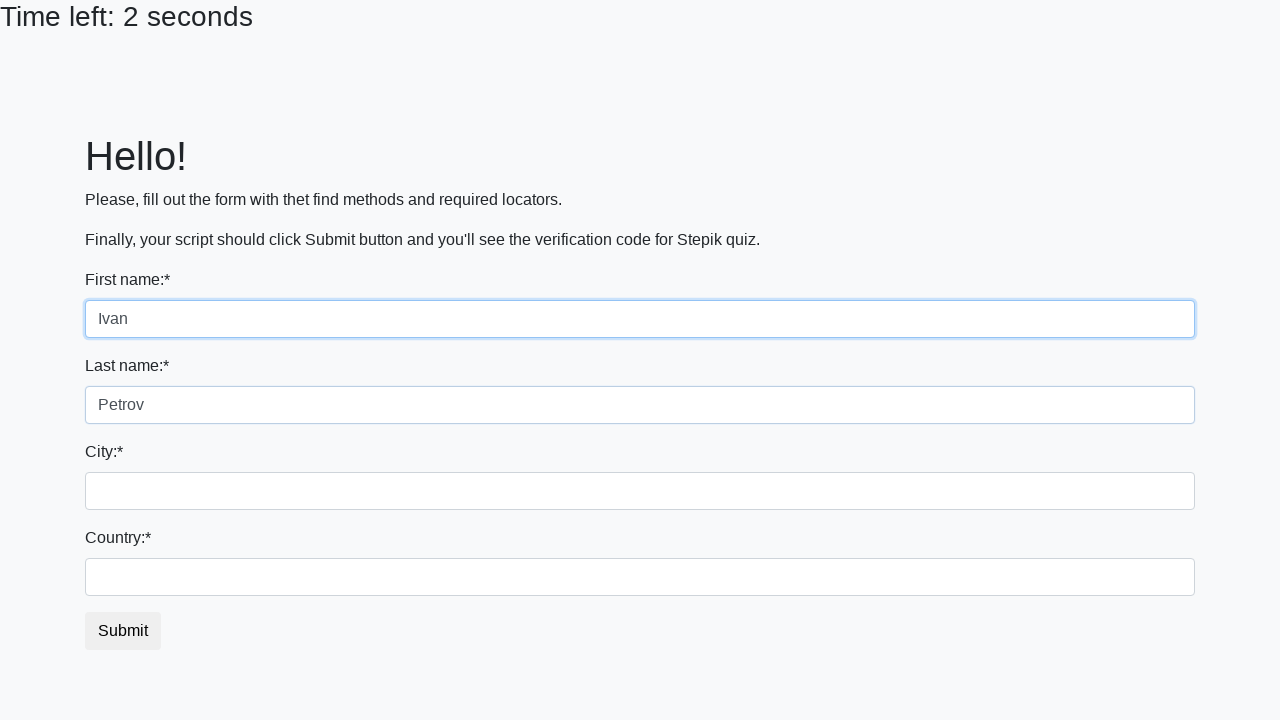

Filled city field with 'Smolensk' on .city
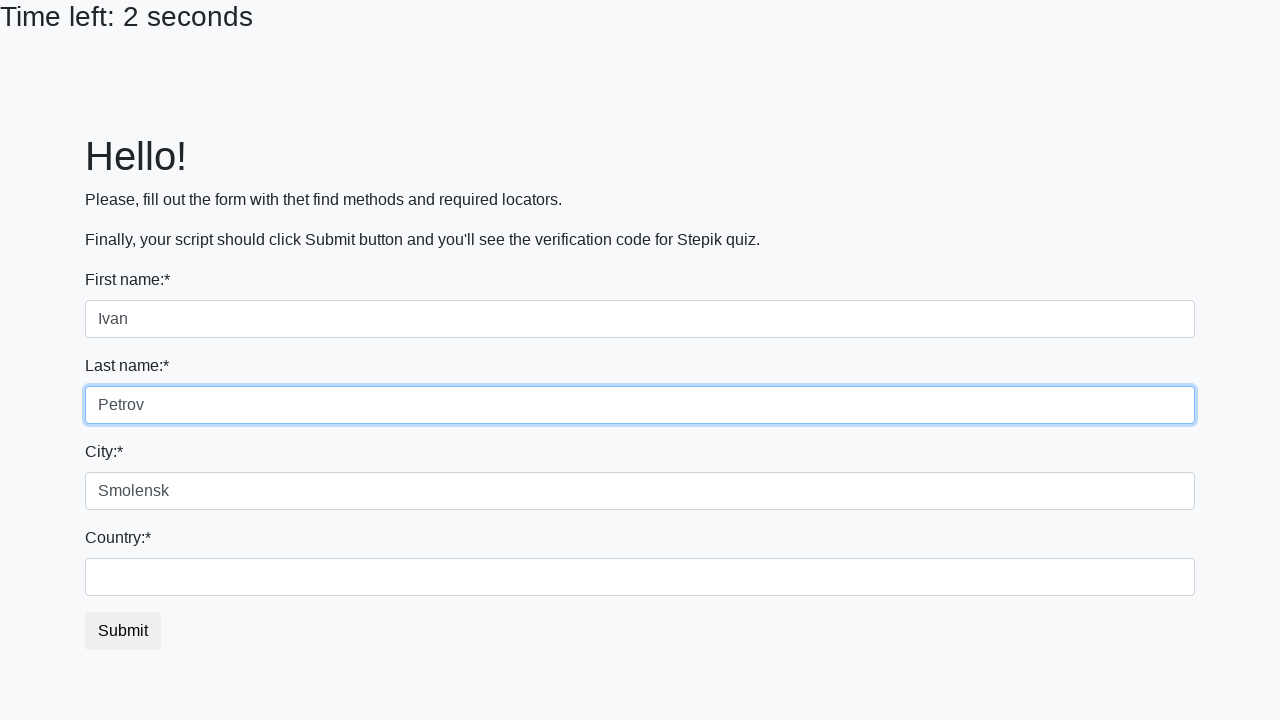

Filled country field with 'Russia' on #country
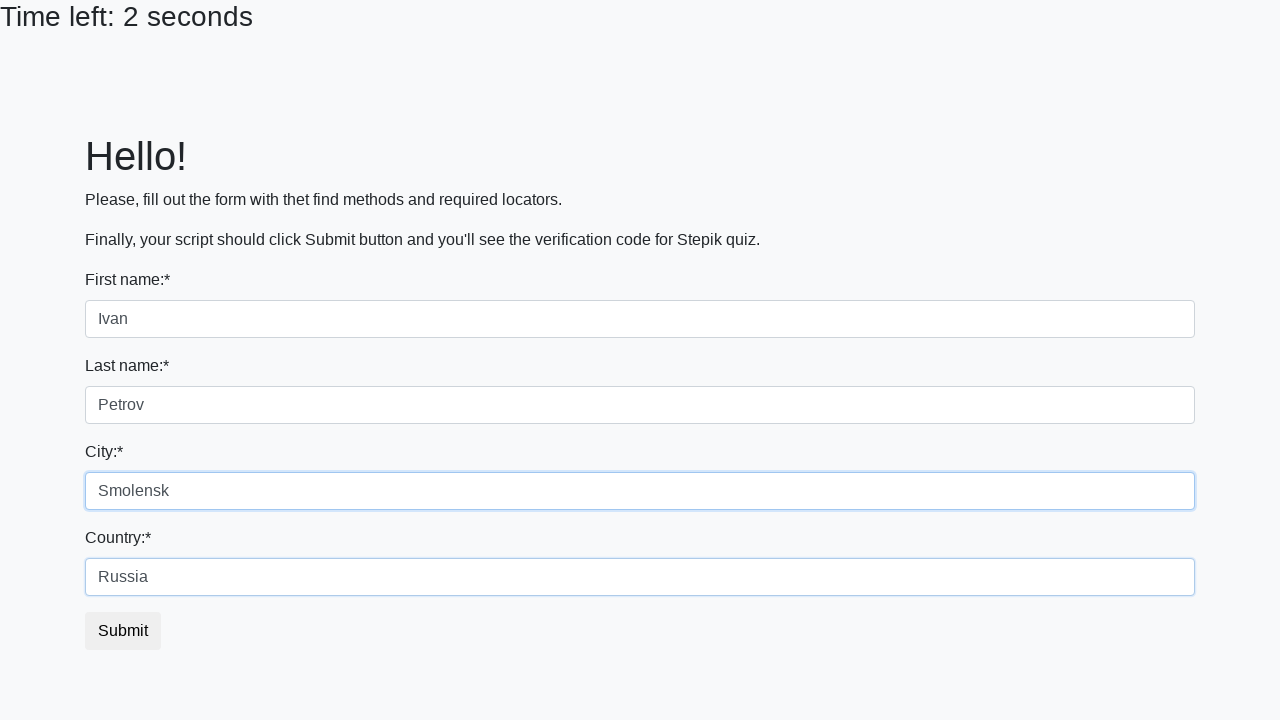

Clicked submit button to submit form at (123, 631) on button.btn
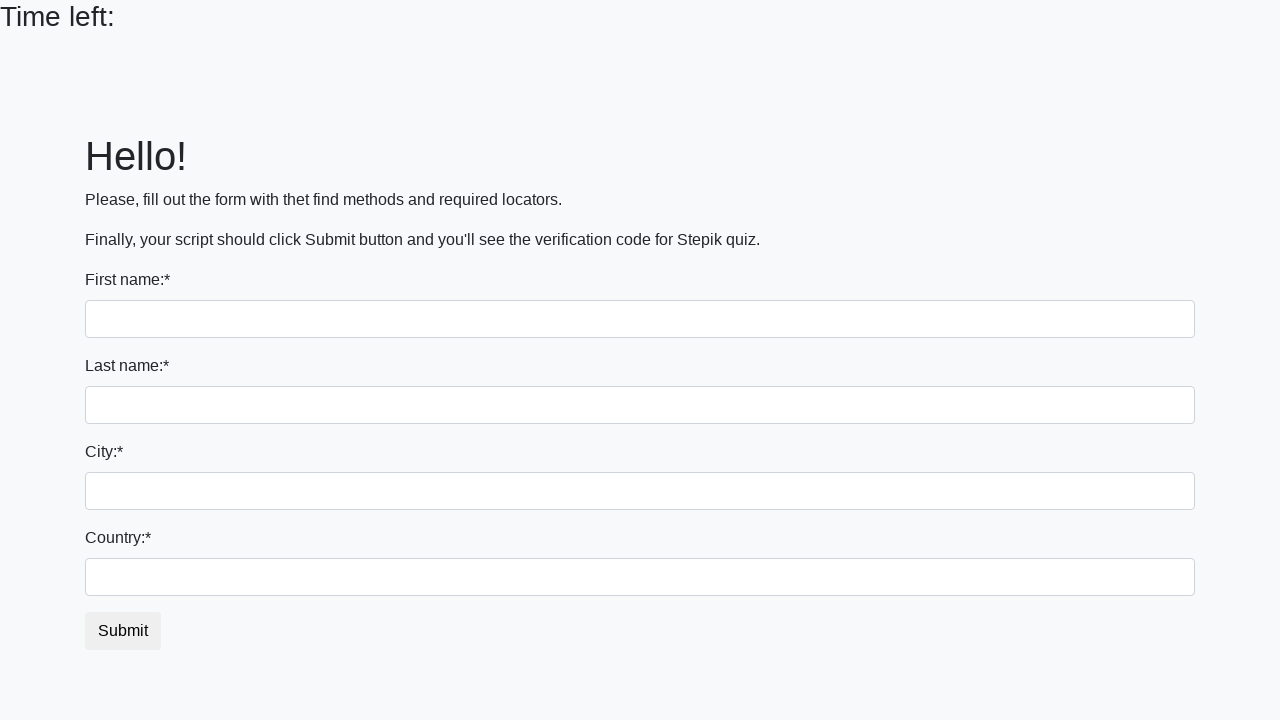

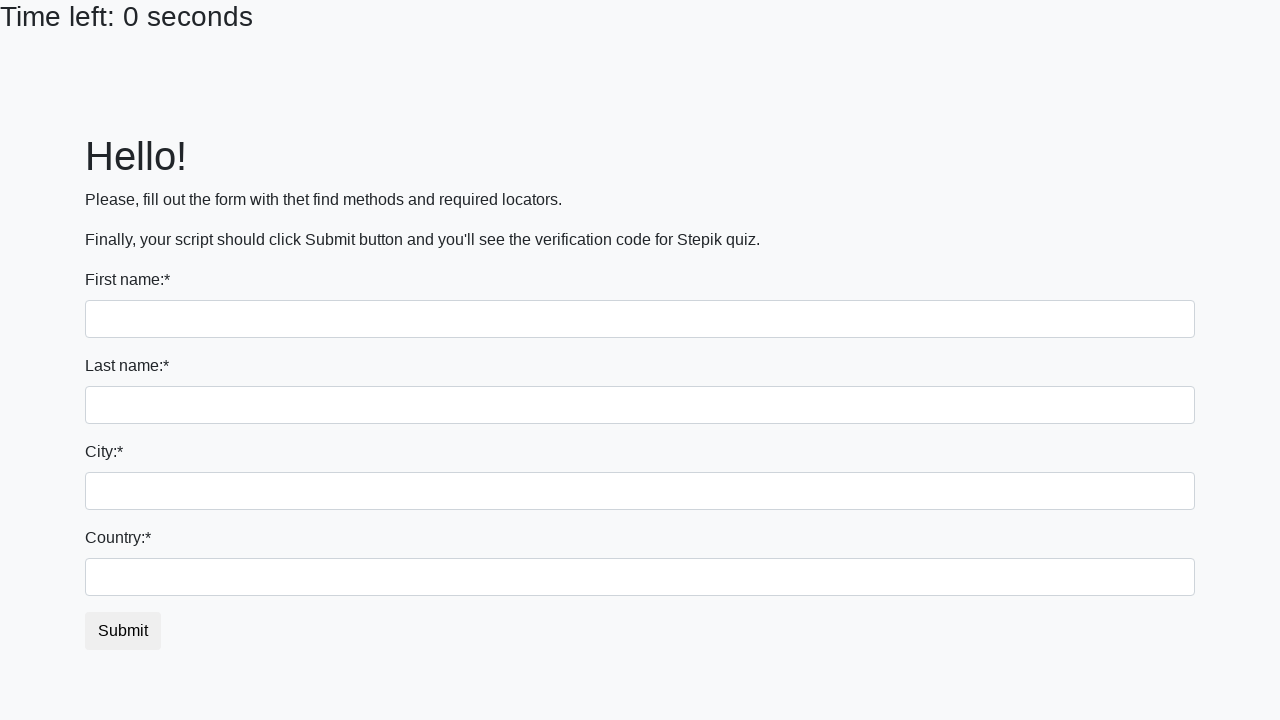